Tests checkbox functionality by clicking checkbox 3 and verifying its selection state

Starting URL: https://rahulshettyacademy.com/AutomationPractice/

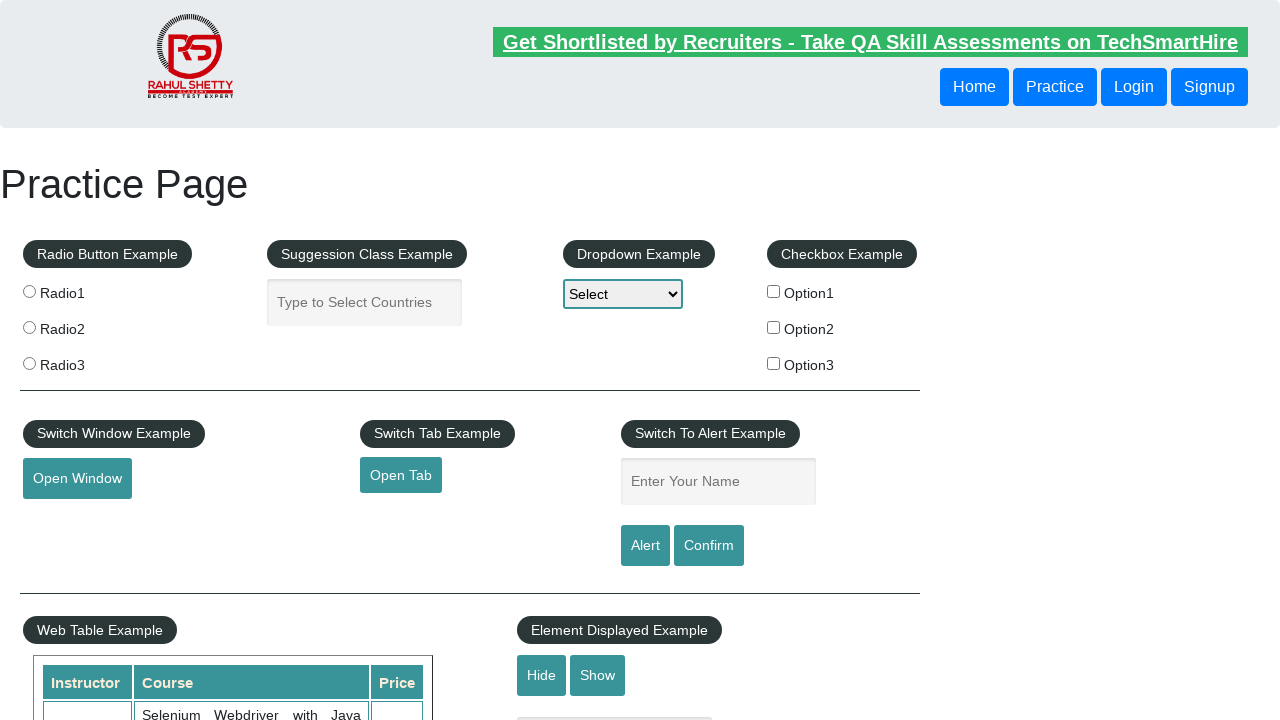

Navigated to AutomationPractice page
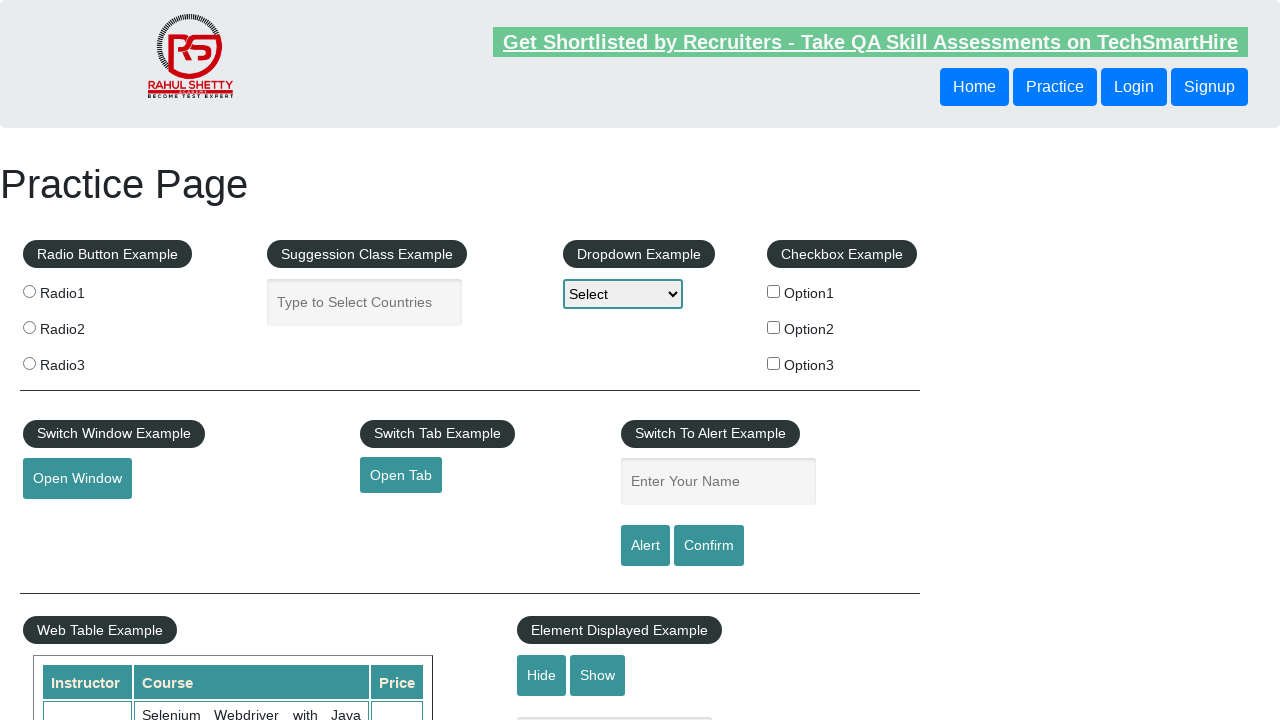

Clicked checkbox 3 at (774, 363) on #checkBoxOption3
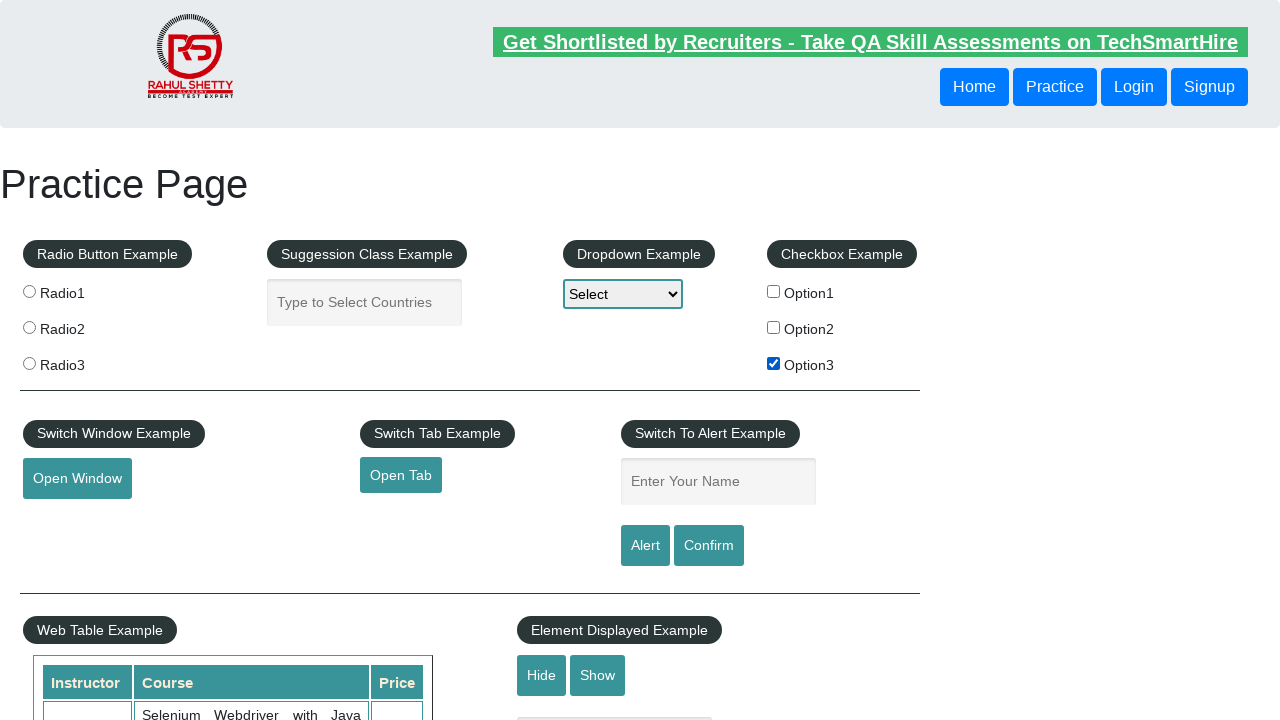

Verified checkbox 3 is selected: True
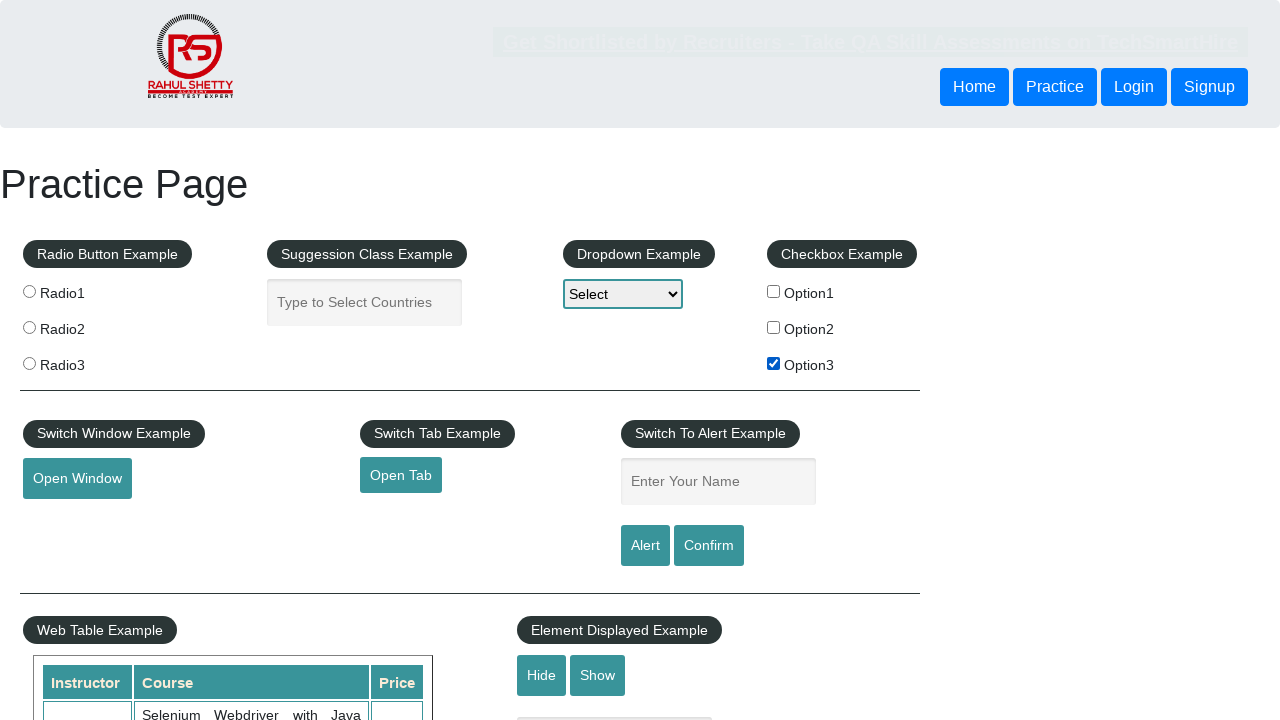

Printed checkbox selection status: True
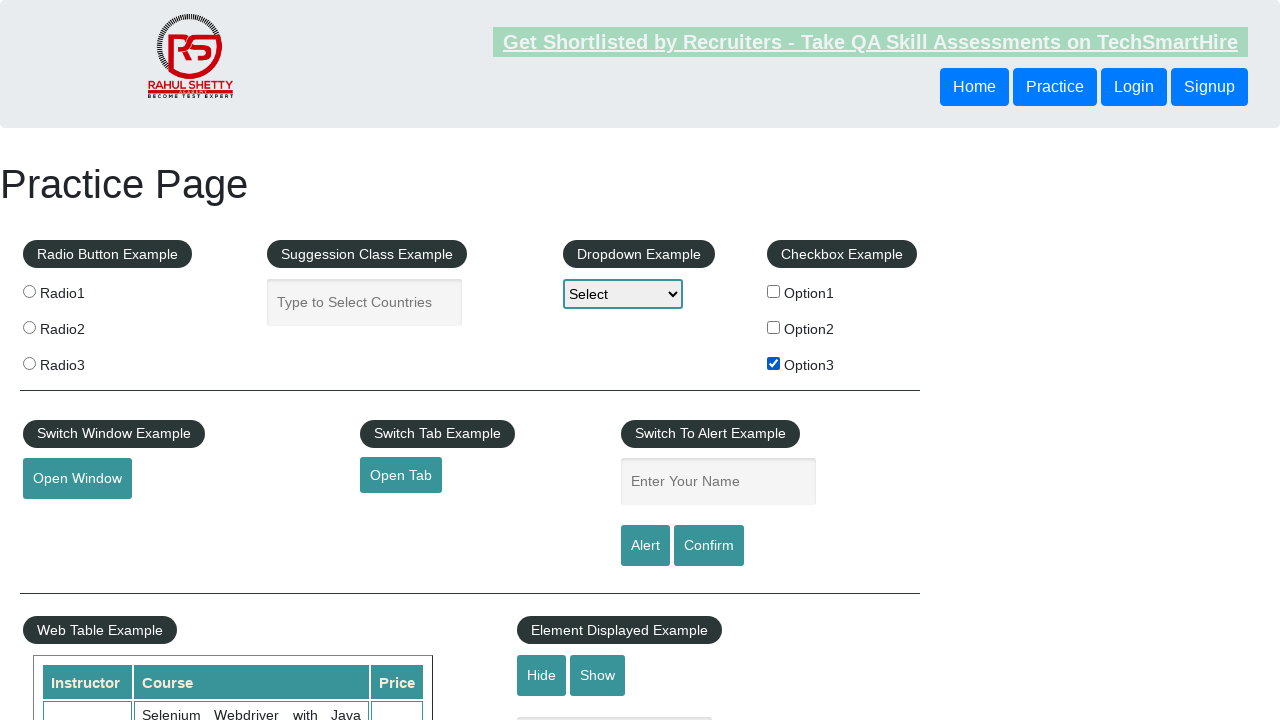

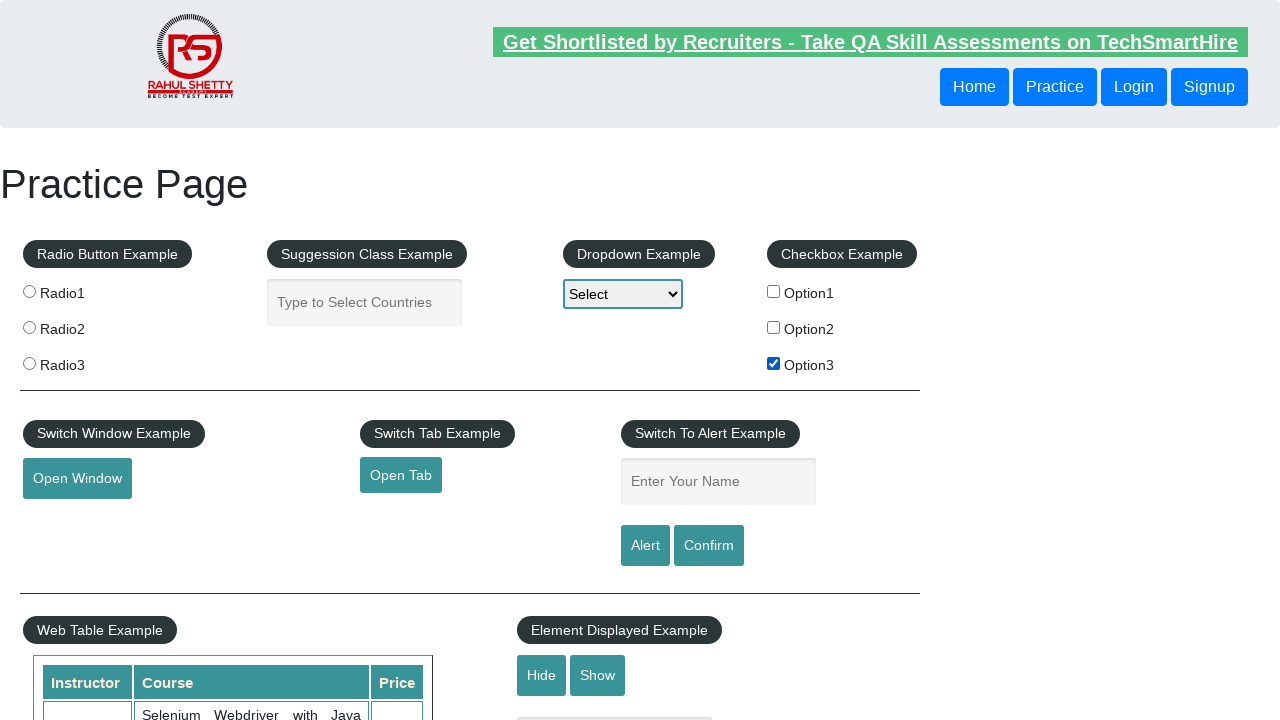